Navigates to Flipkart e-commerce homepage and waits for the page to load

Starting URL: https://www.flipkart.com

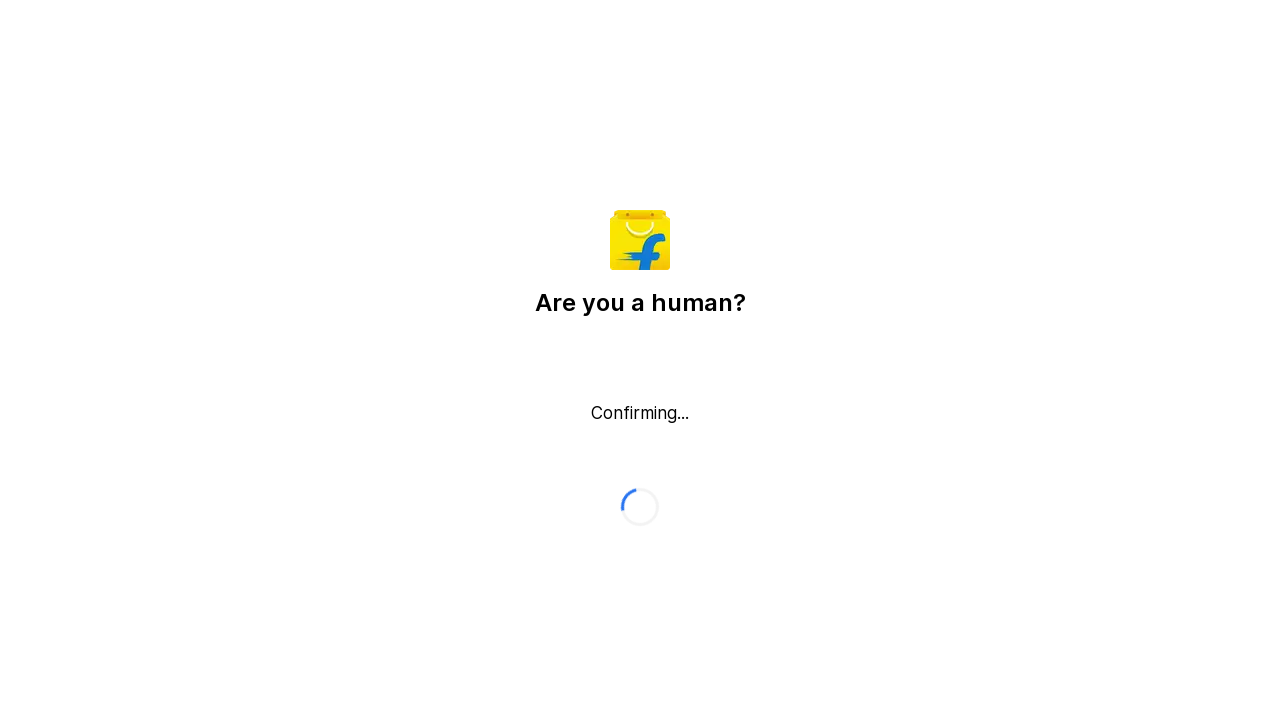

Waited for Flipkart homepage to load (domcontentloaded)
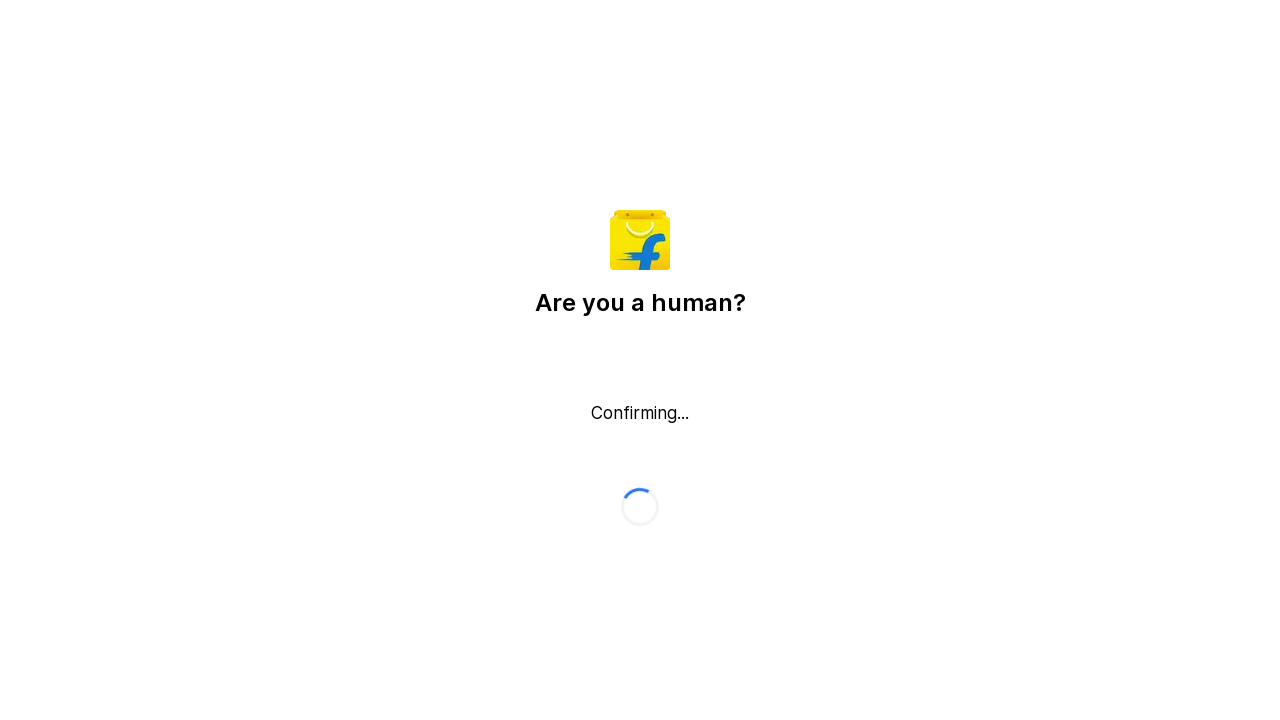

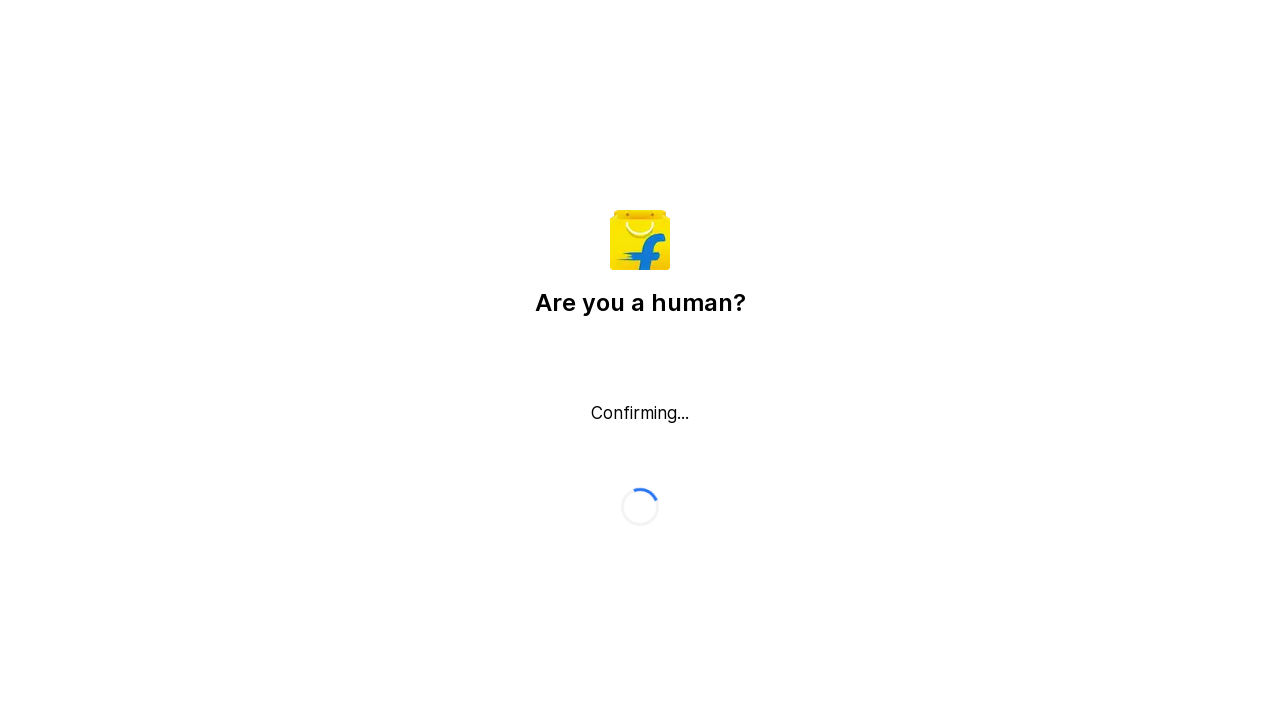